Tests GitHub search functionality by searching for "Selenide", navigating to the Selenide repository, accessing the Wiki section, and verifying the SoftAssertions documentation page content.

Starting URL: https://github.com/

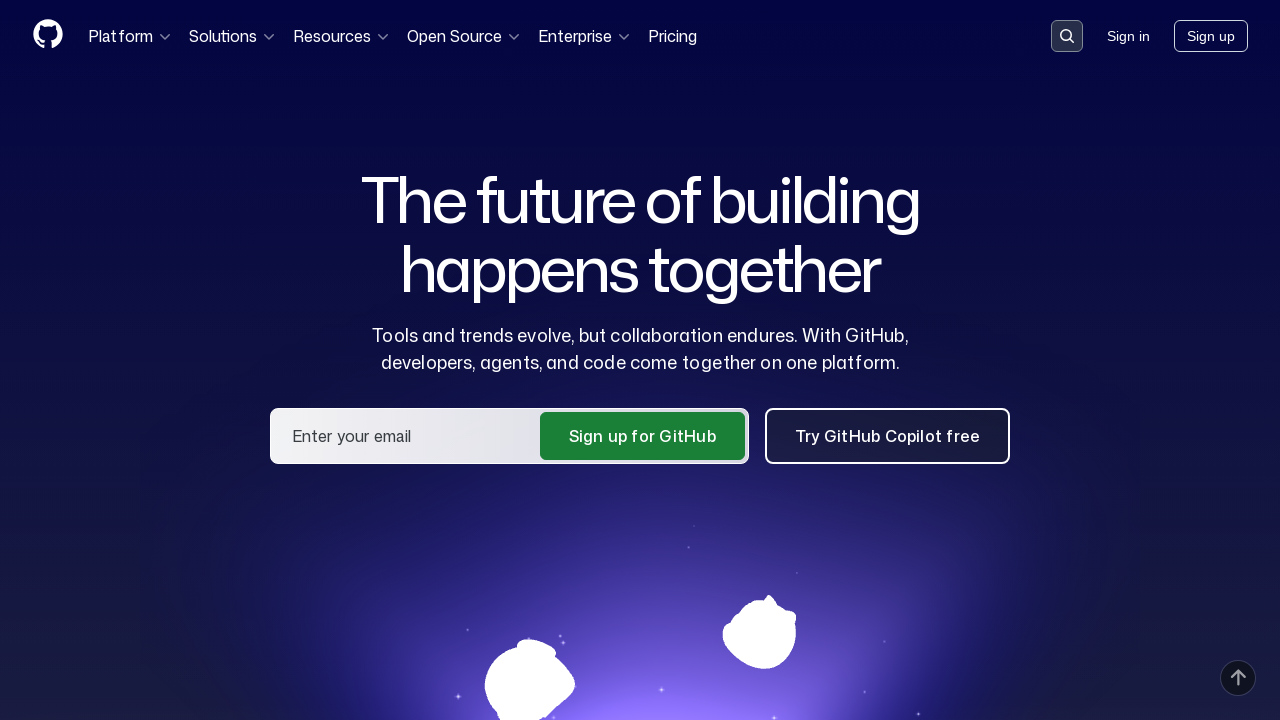

Clicked on the search input field at (1067, 36) on .search-input
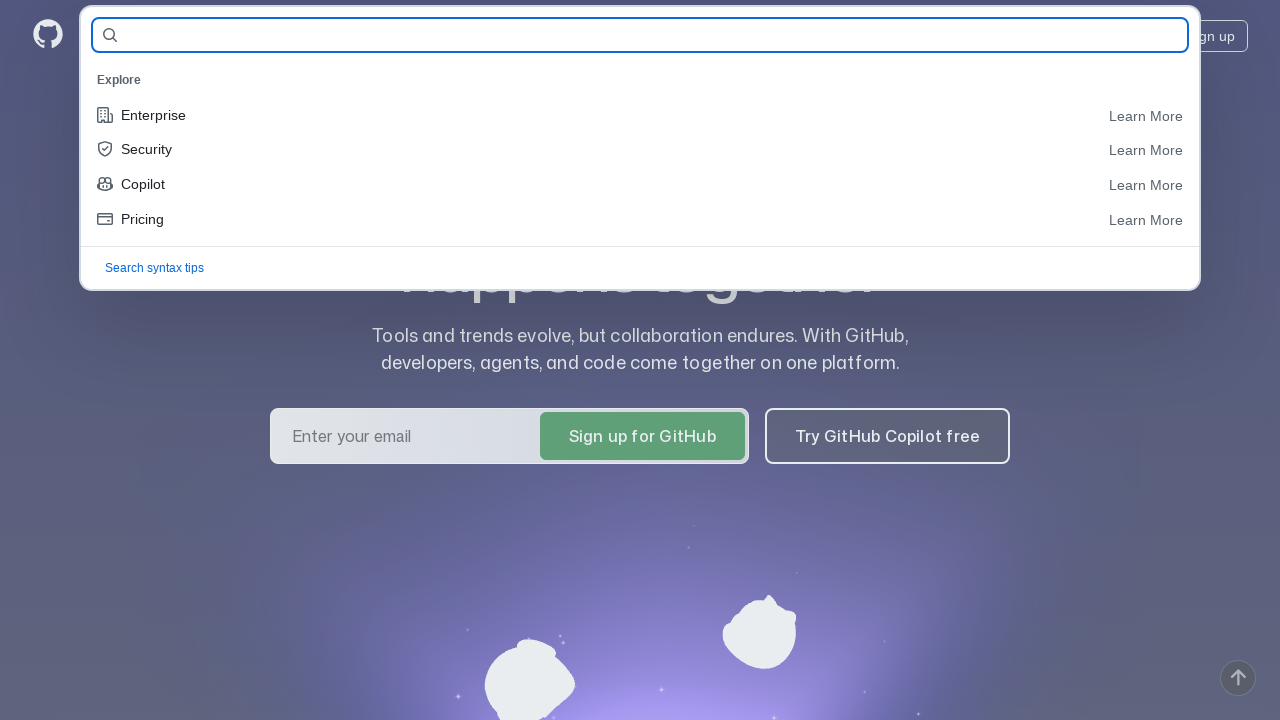

Filled search field with 'Selenide' on #query-builder-test
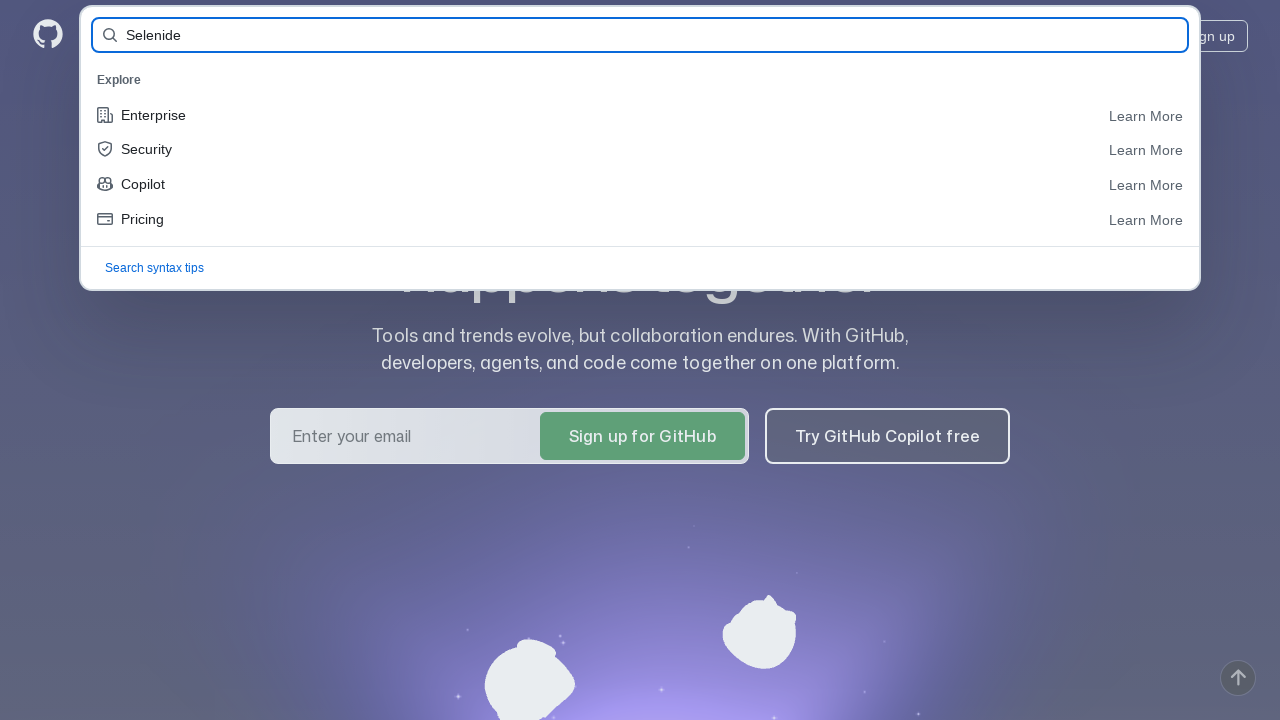

Pressed Enter to search for Selenide
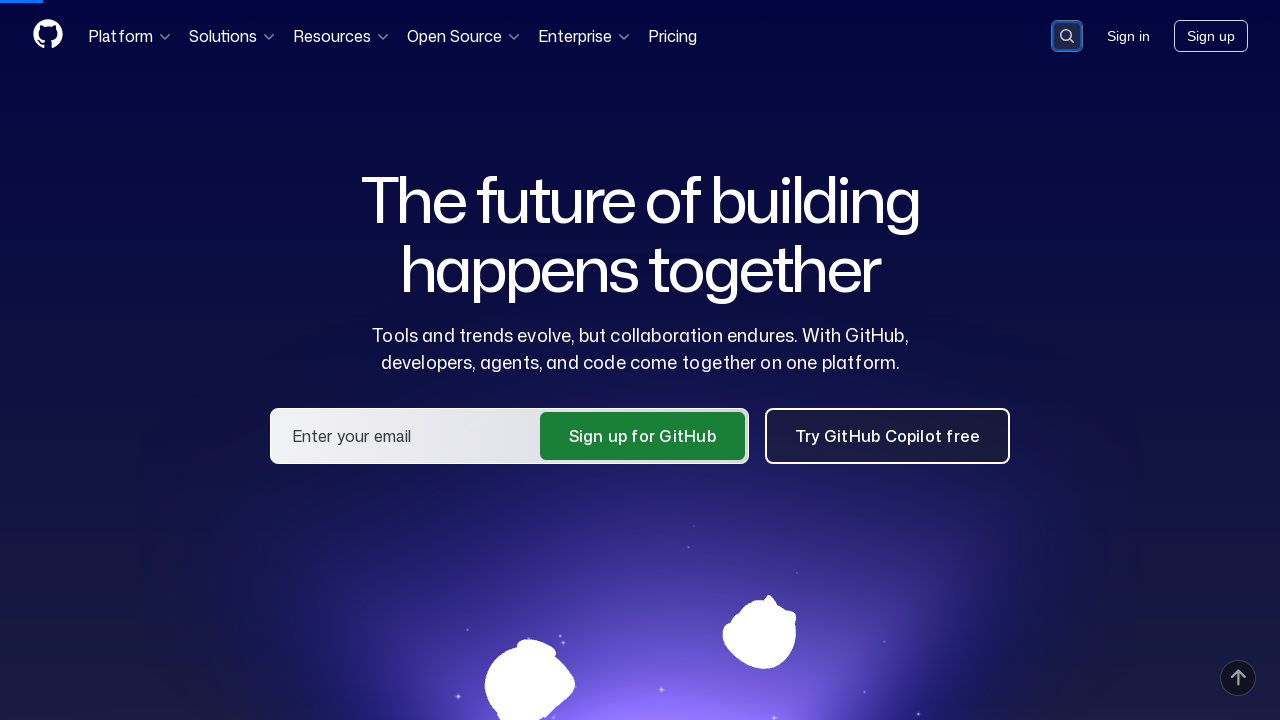

Clicked on the Selenide repository link at (432, 161) on [href='/selenide/selenide']
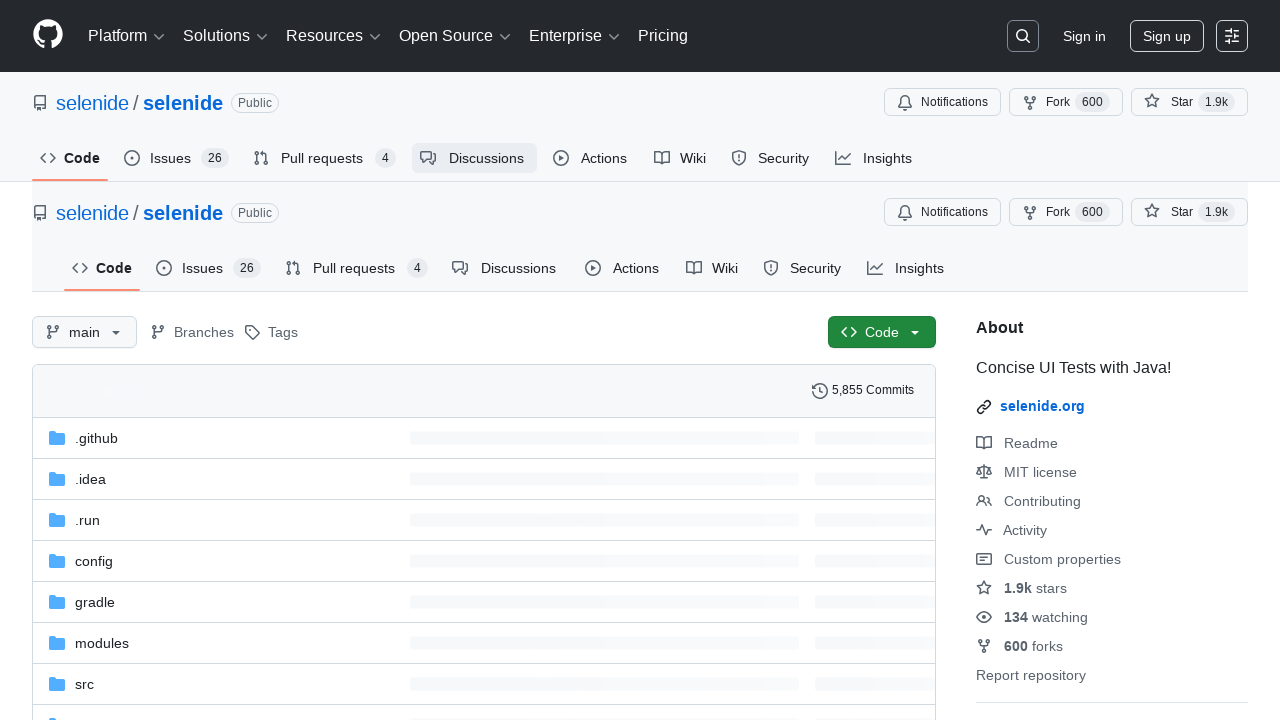

Clicked on the Wiki tab at (692, 158) on [data-content='Wiki']
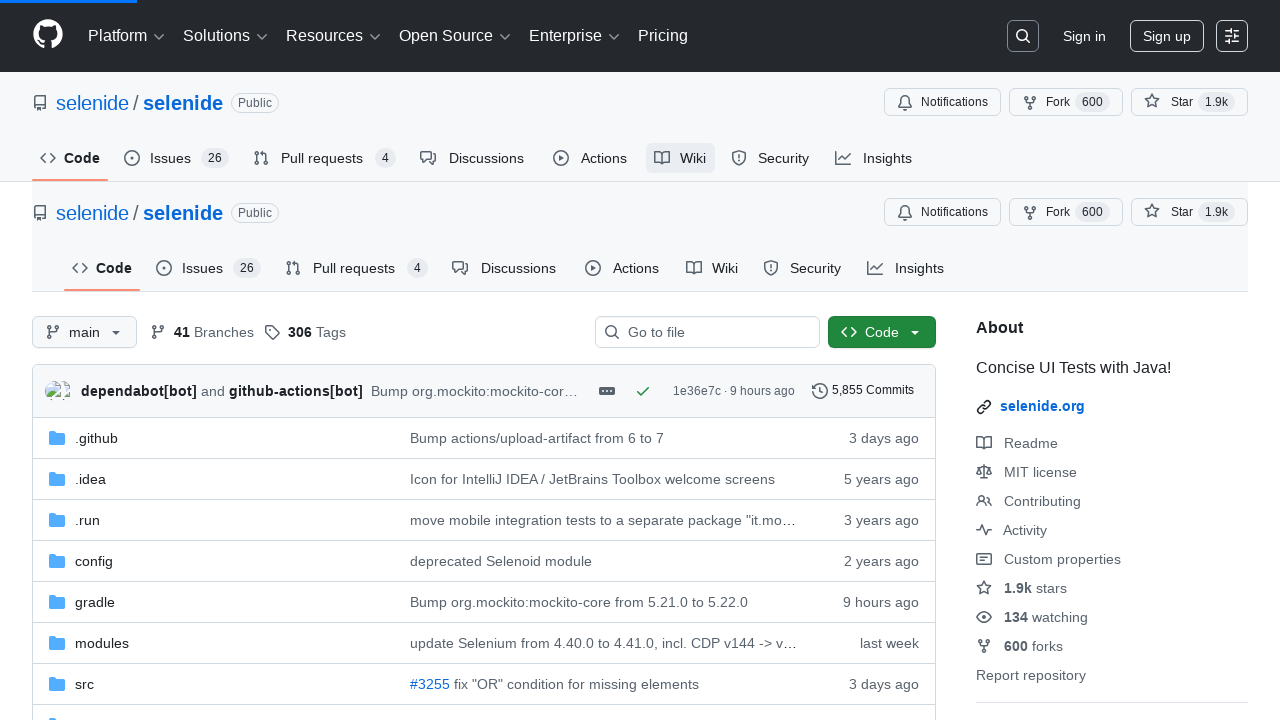

Clicked to show 3 more Wiki pages at (1030, 429) on text=Show 3 more pages…
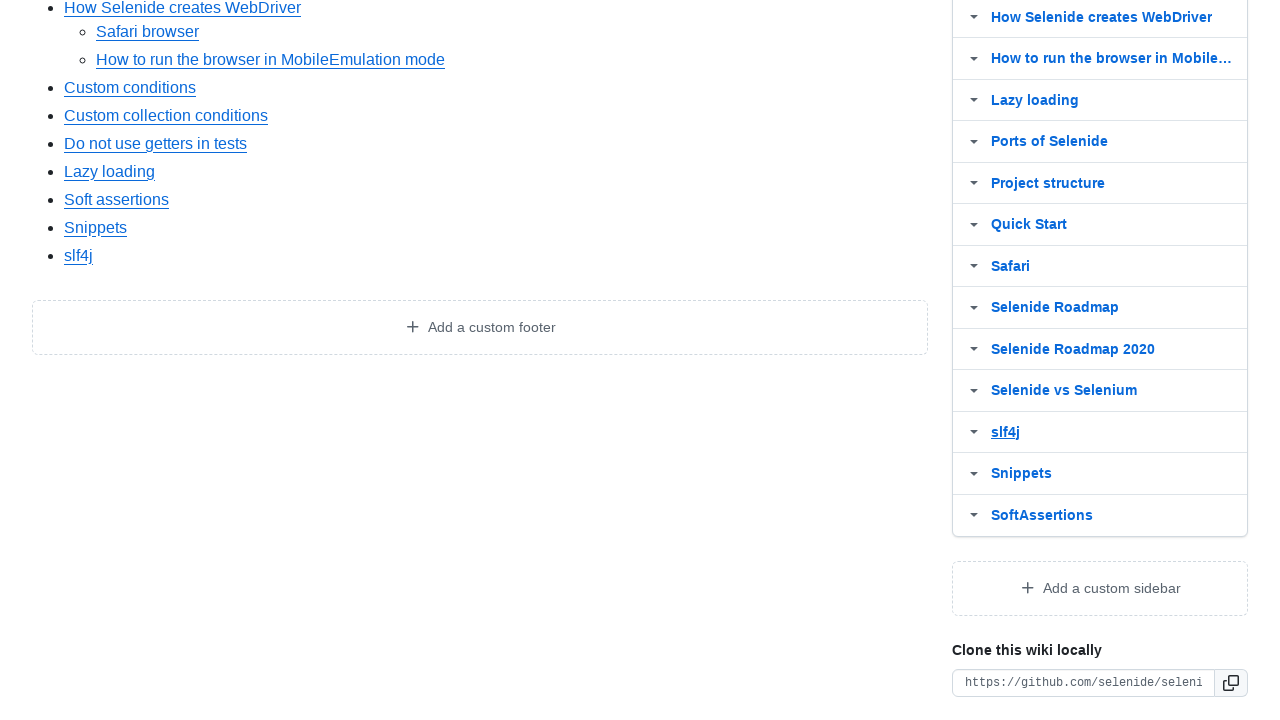

Verified SoftAssertions link is visible
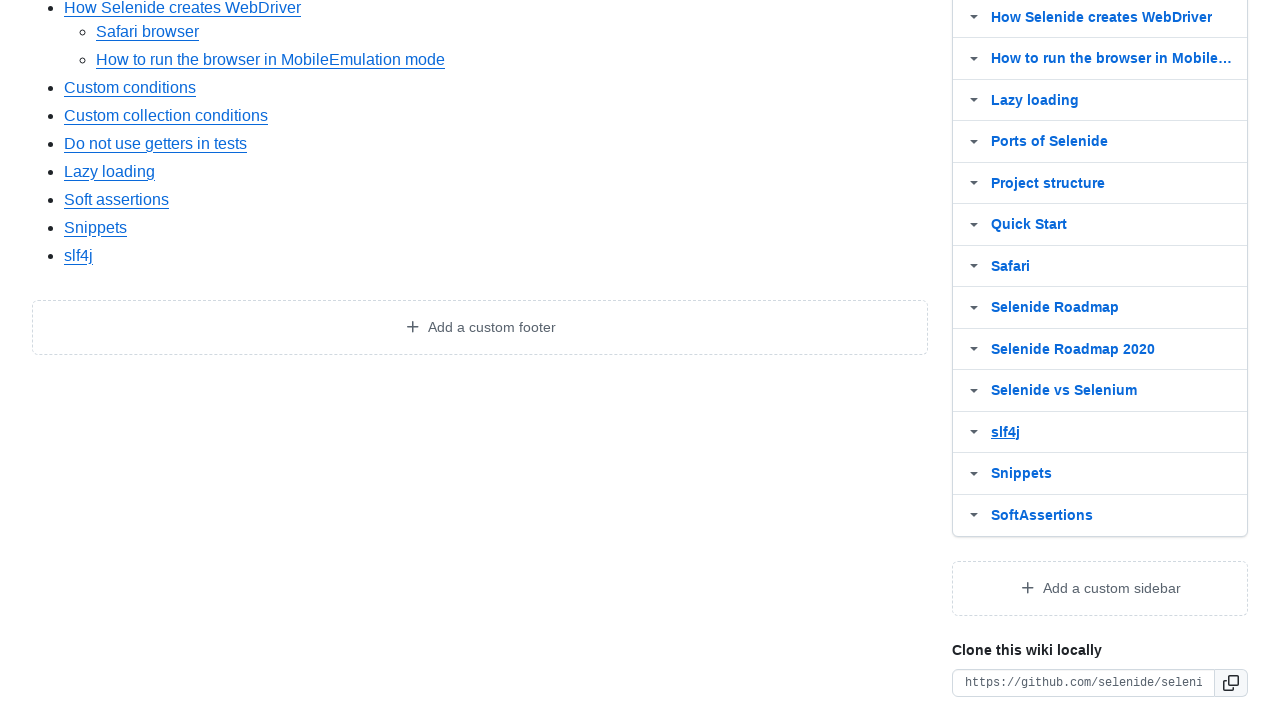

Clicked on SoftAssertions link at (1042, 515) on text=SoftAssertions
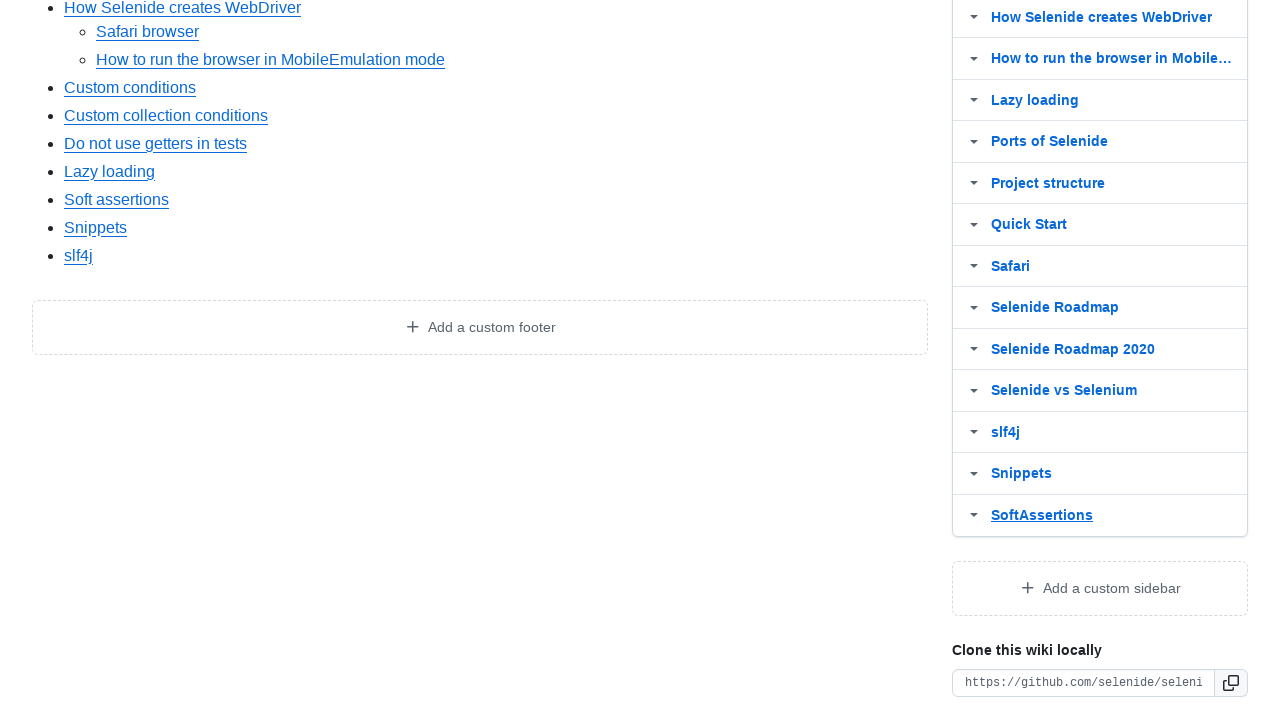

Verified SoftAssertions documentation page loaded with JUnit5 content
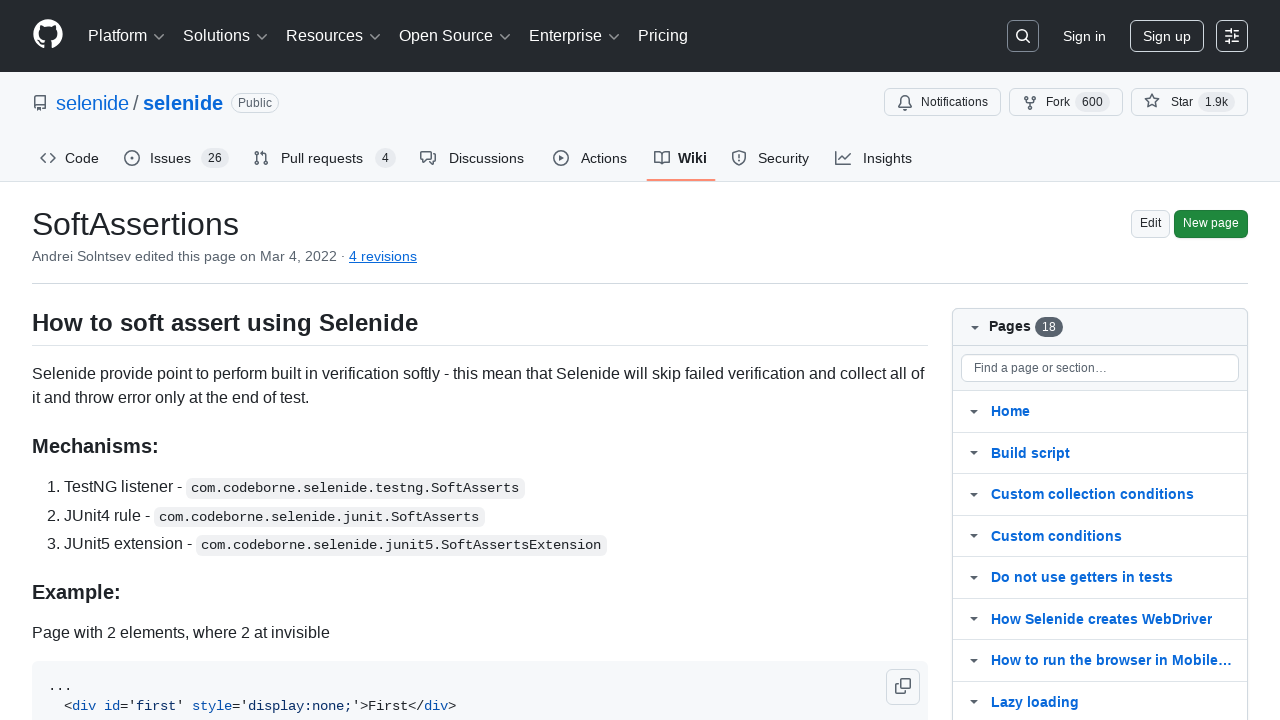

Verified wiki body element is present on SoftAssertions page
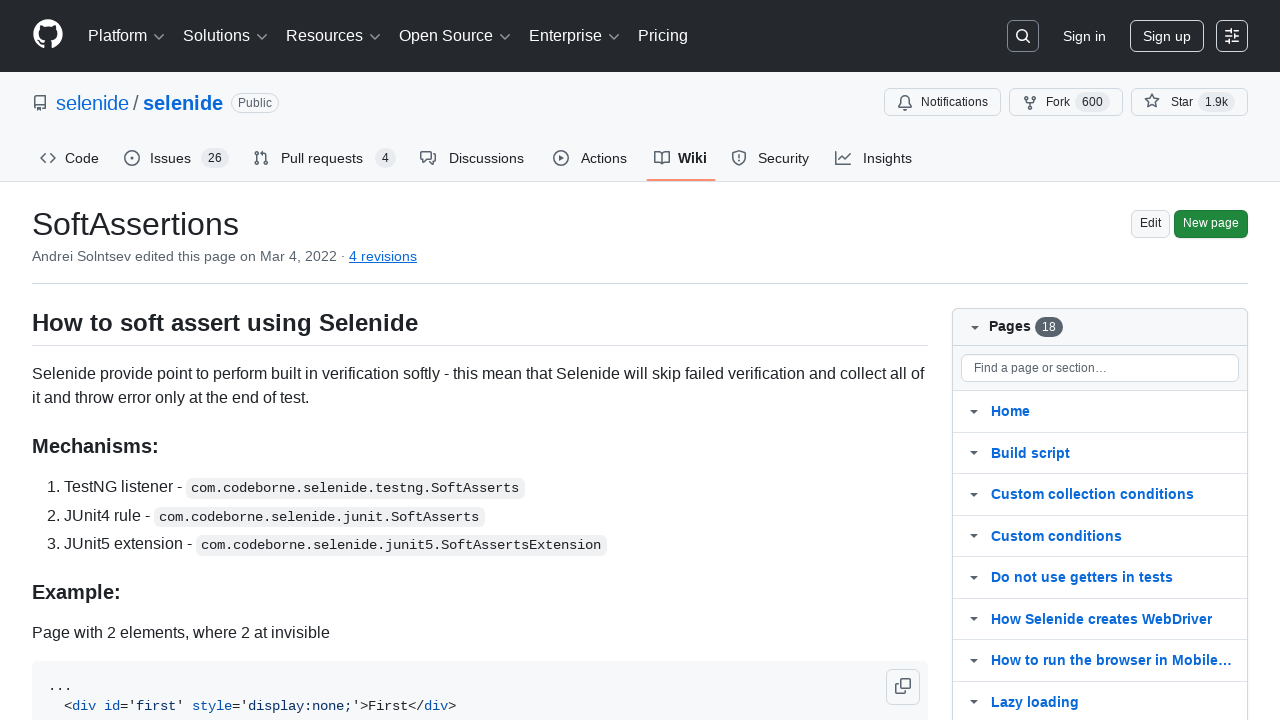

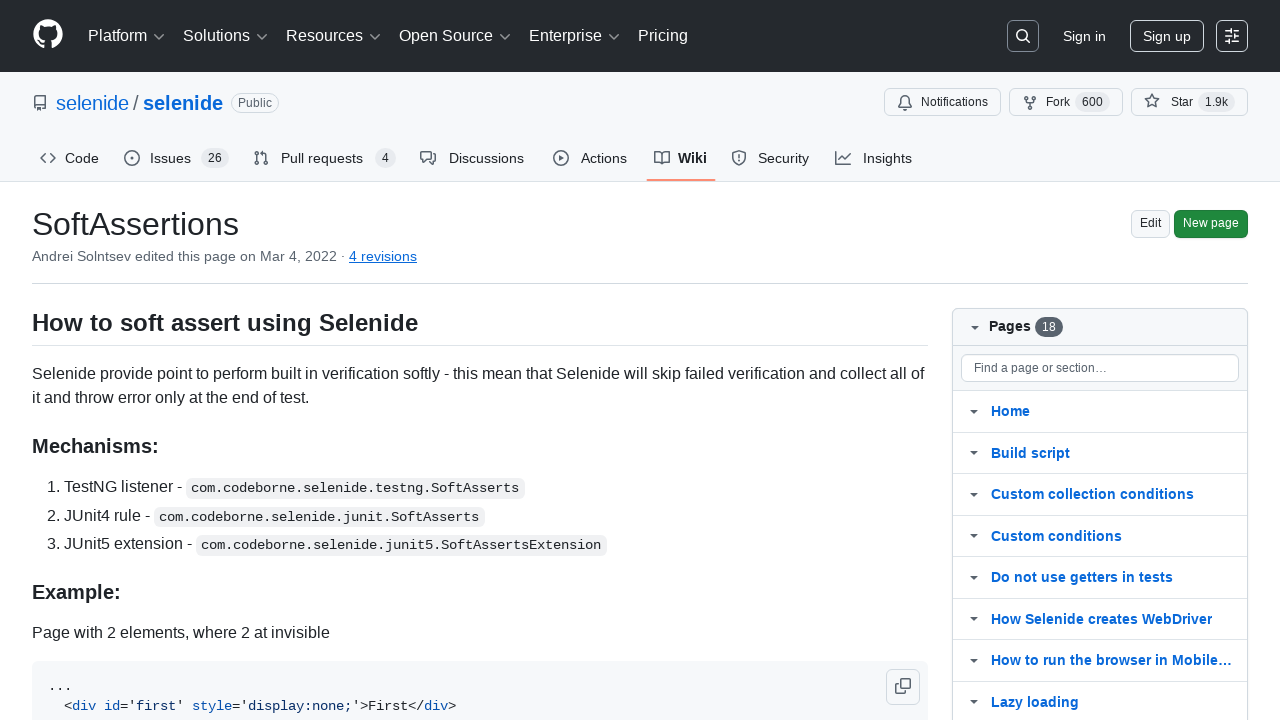